Tests clicking the first alert button and accepting the JavaScript alert dialog

Starting URL: https://demoqa.com/alerts

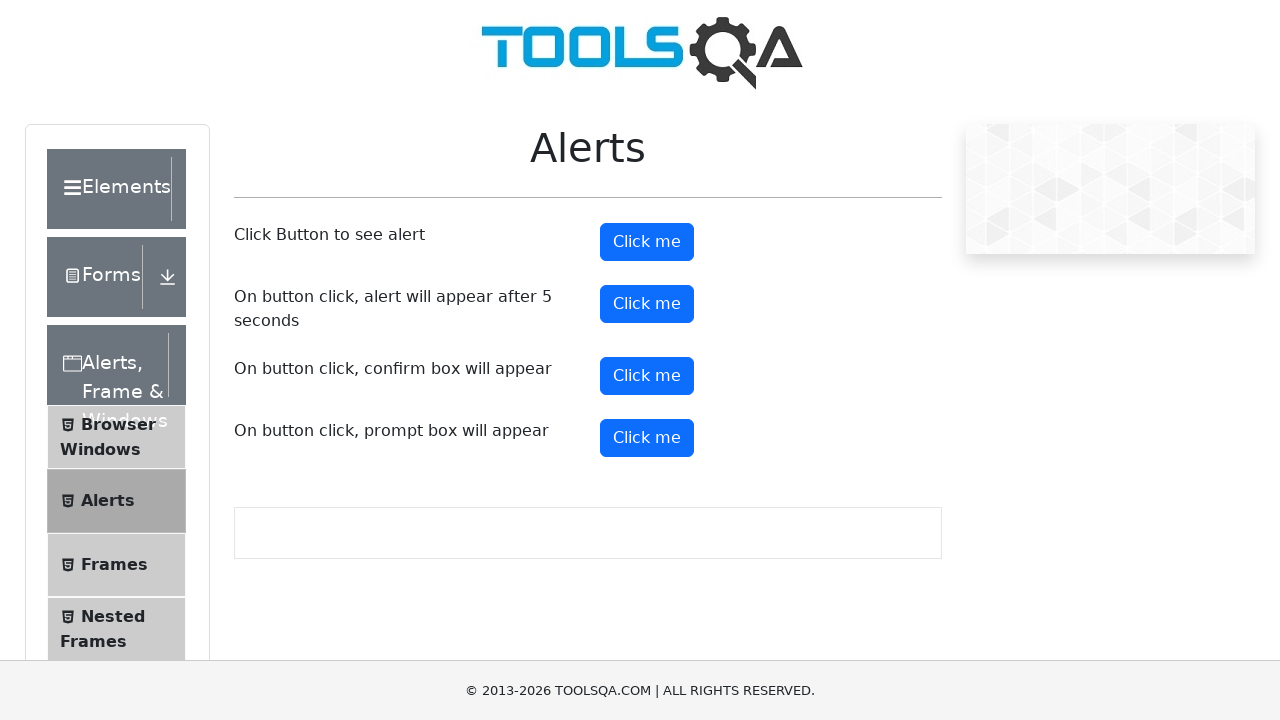

Set up dialog handler to automatically accept alerts
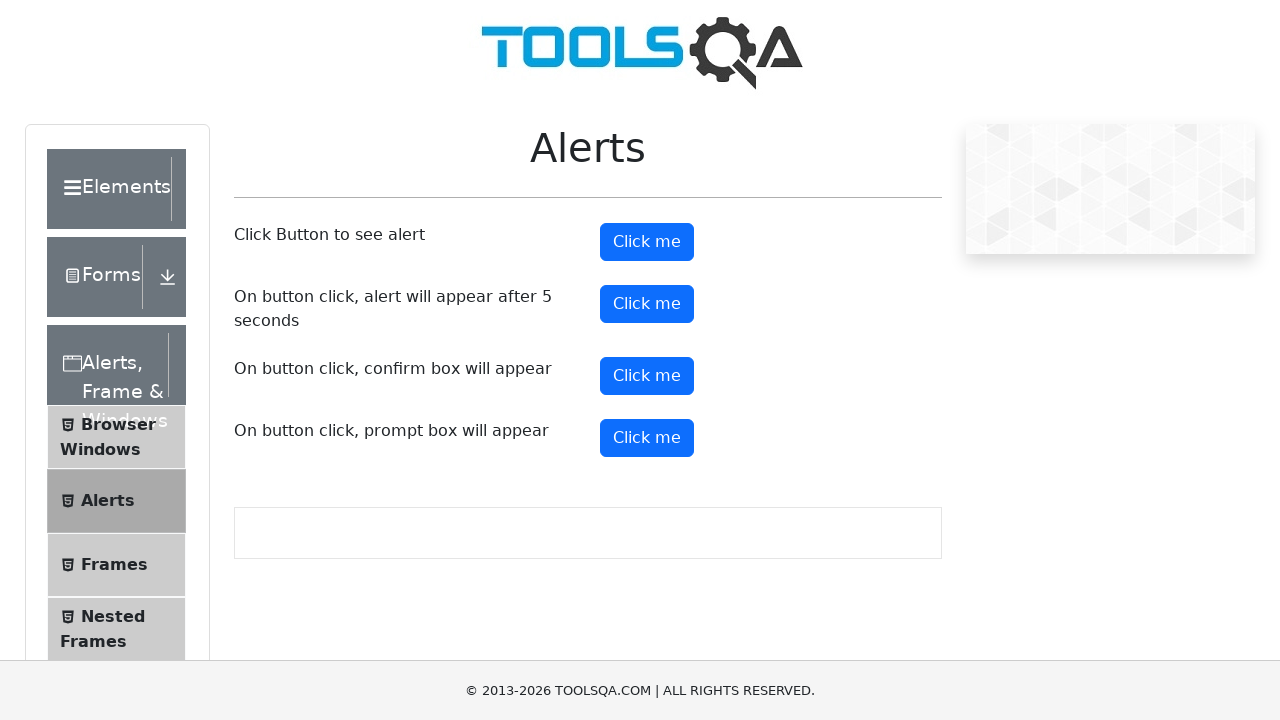

Clicked the first alert button at (647, 242) on #alertButton
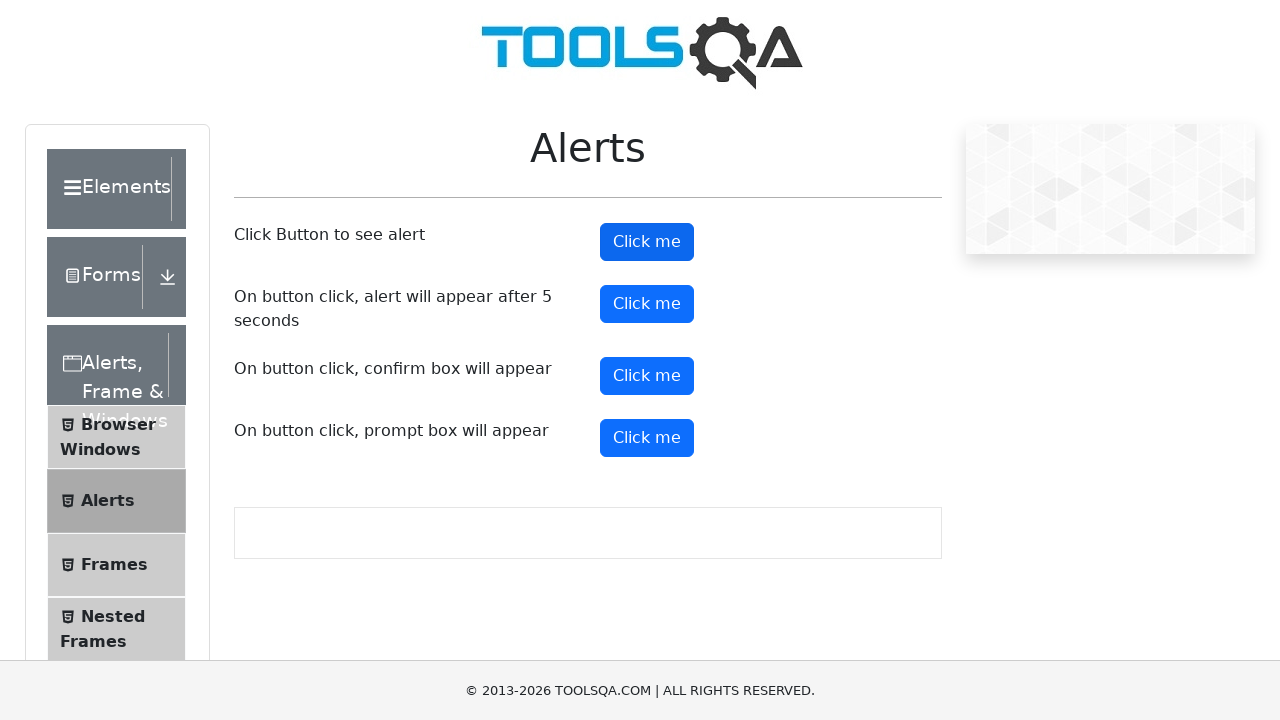

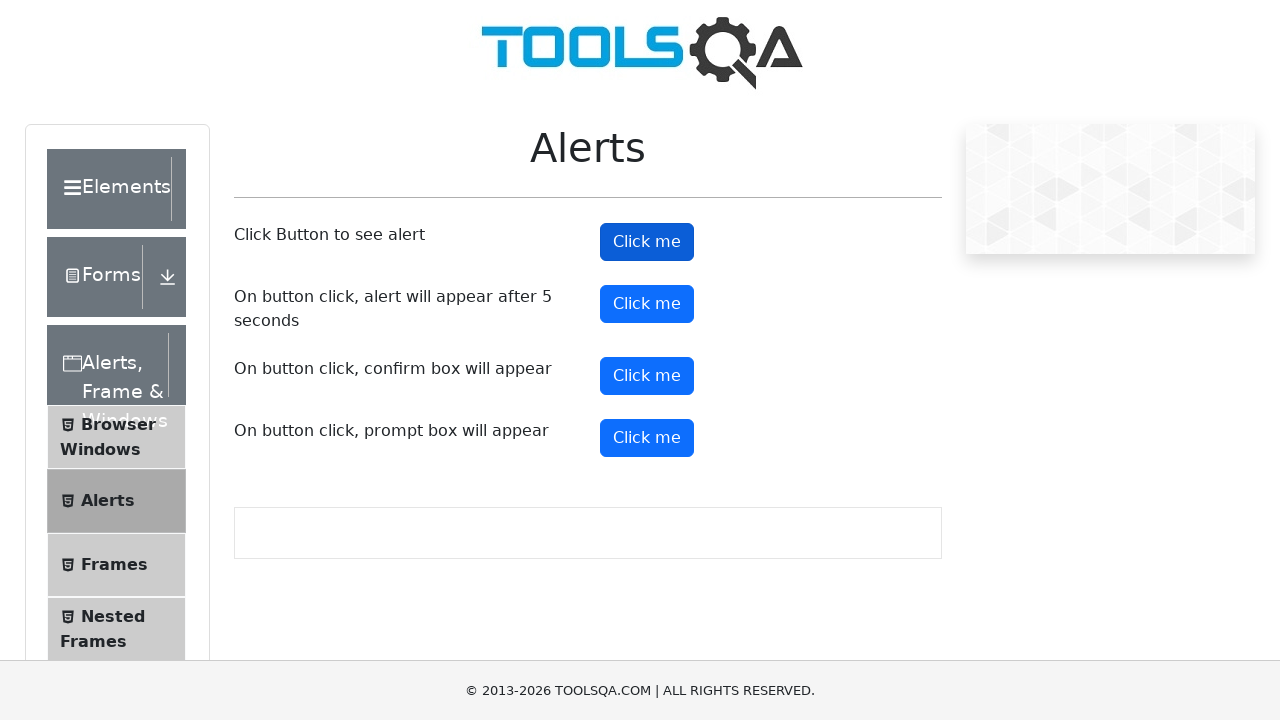